Verifies the "Remember me" label text and "Forgot password" link text and href attribute on the NextBaseCRM login page without performing actual login.

Starting URL: https://login1.nextbasecrm.com/

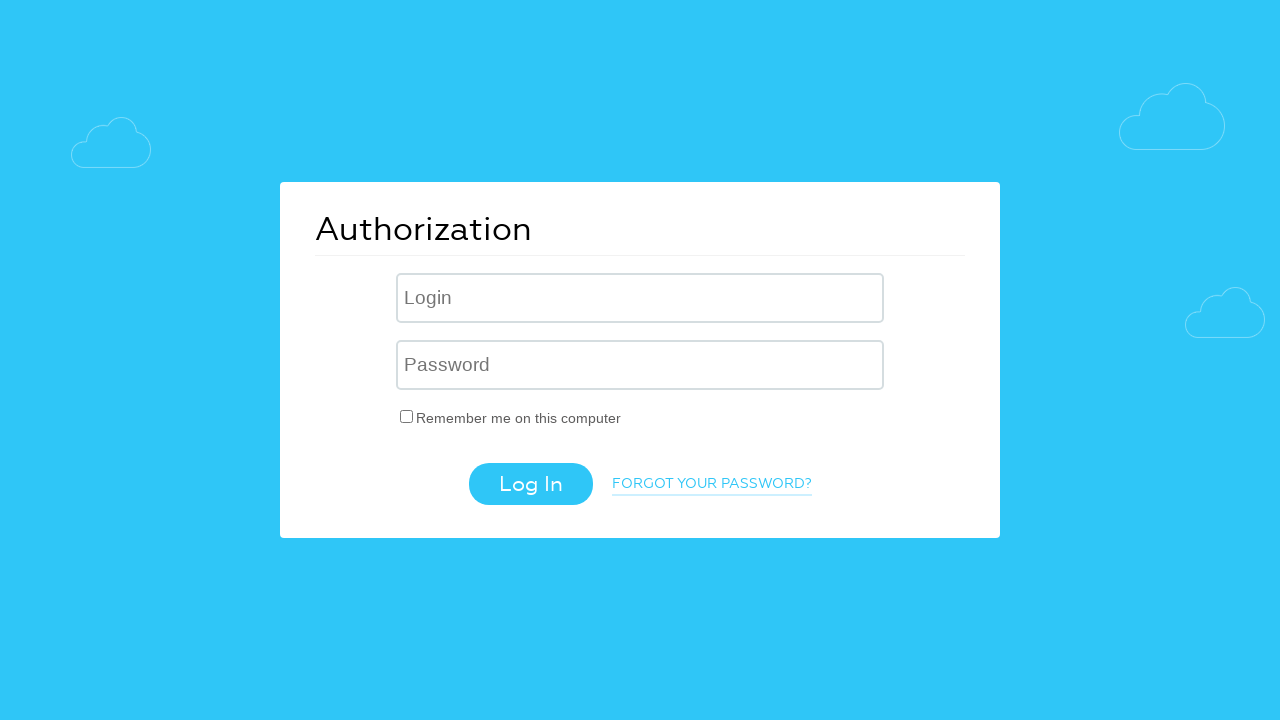

Waited for 'Remember me' checkbox label to load on login page
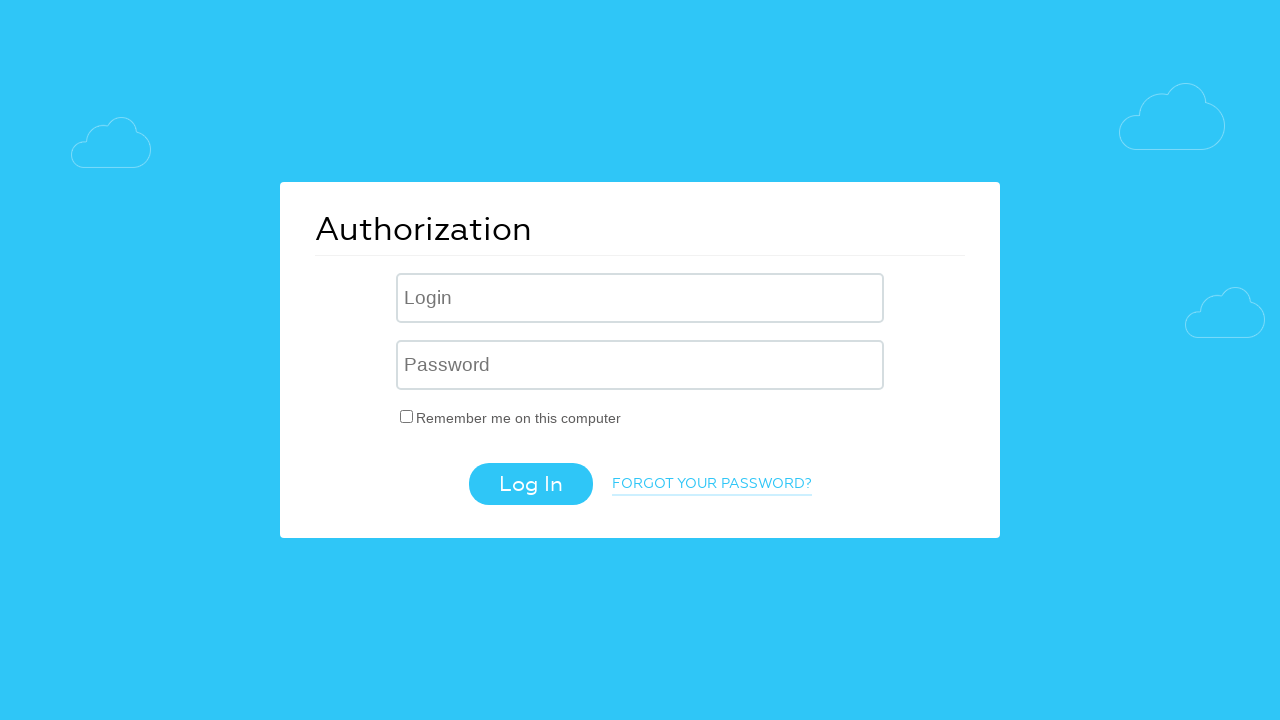

Located 'Remember me' checkbox label element
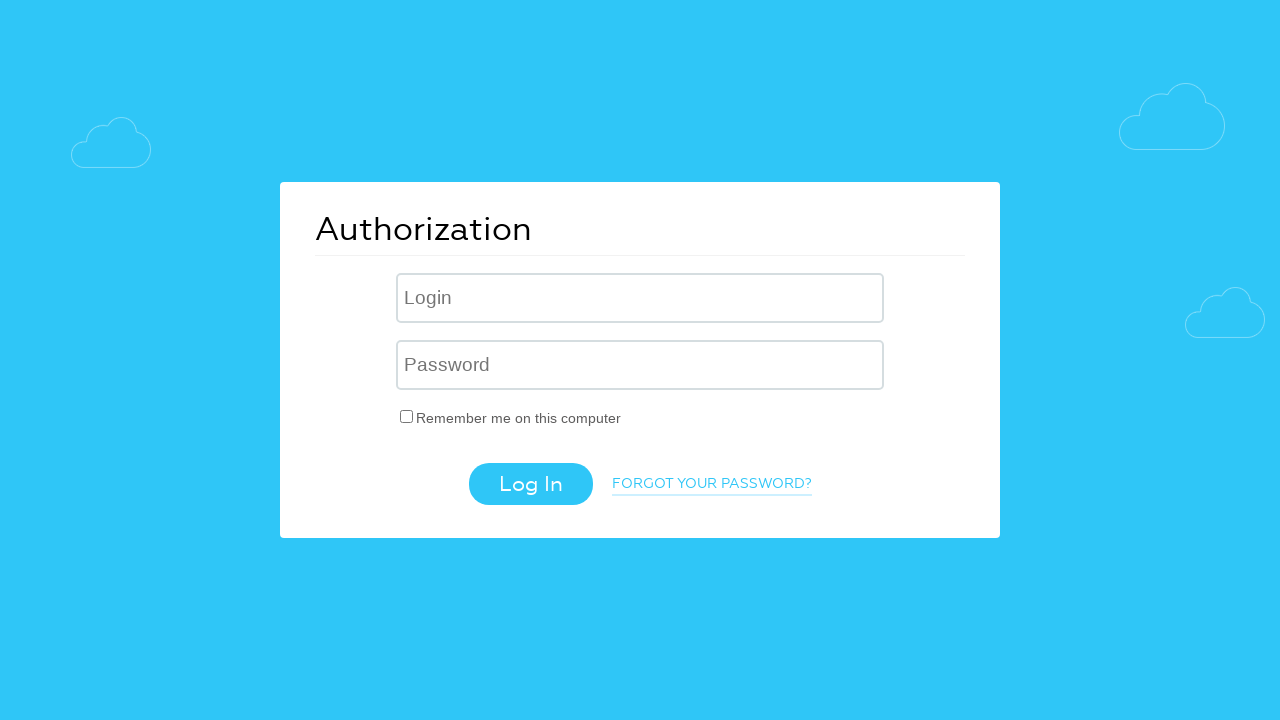

Retrieved 'Remember me' label text: 'Remember me on this computer'
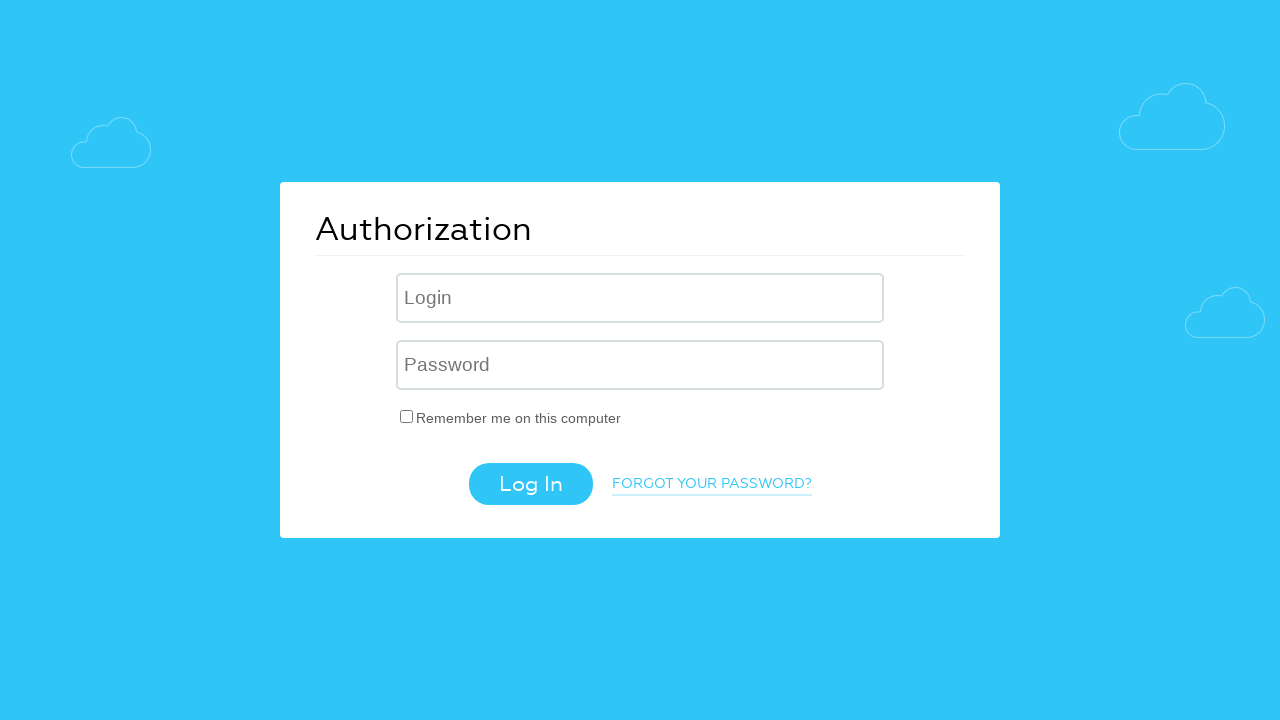

Verified 'Remember me' label text matches expected value
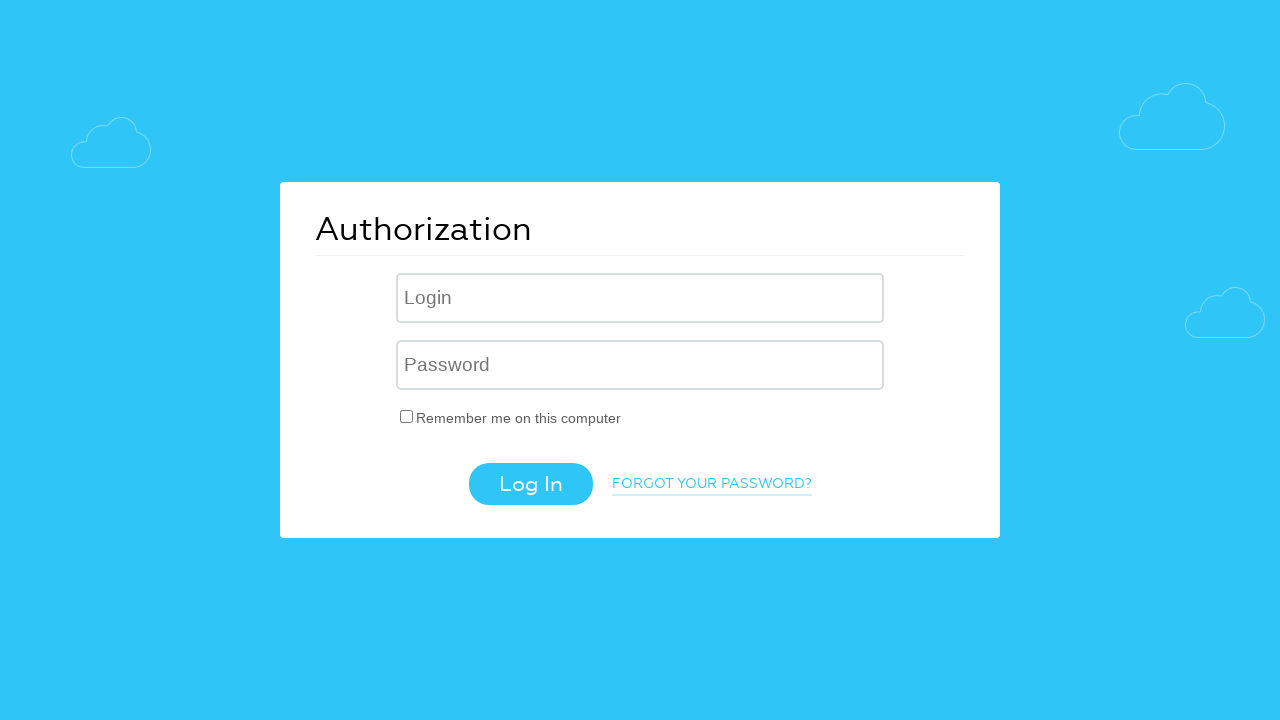

Located 'Forgot password' link element
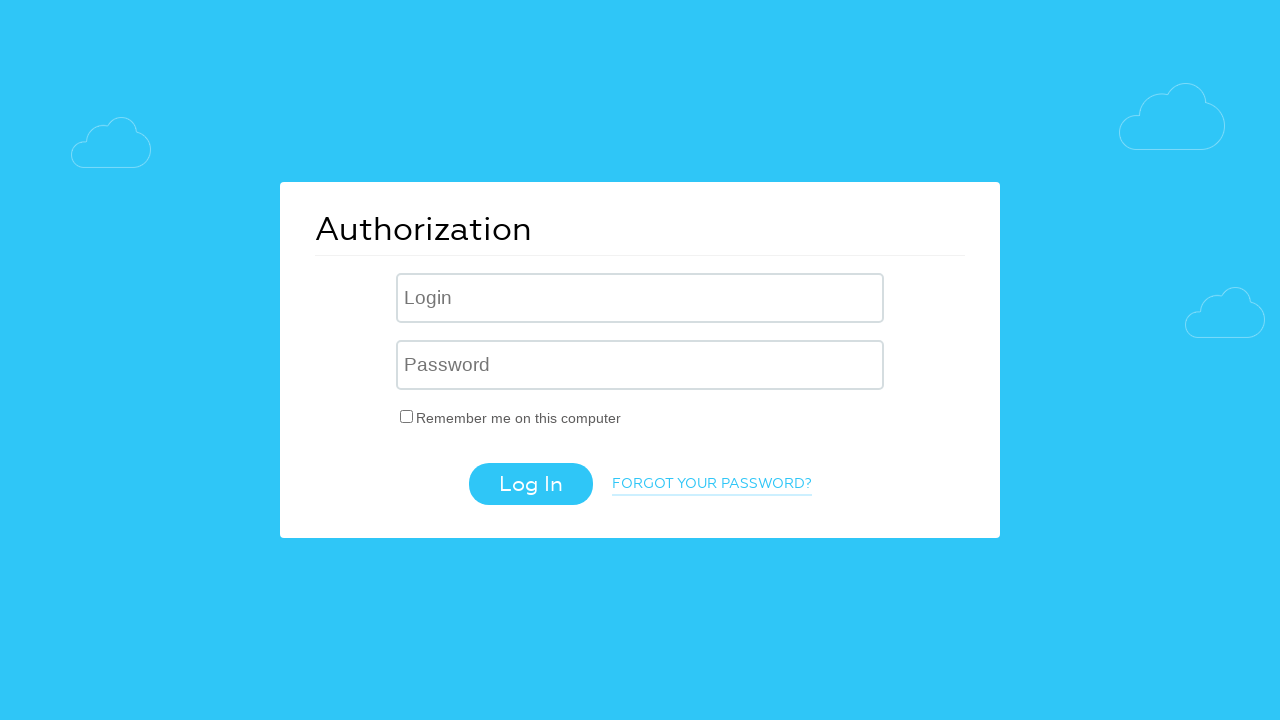

Retrieved 'Forgot password' link text: 'Forgot your password?'
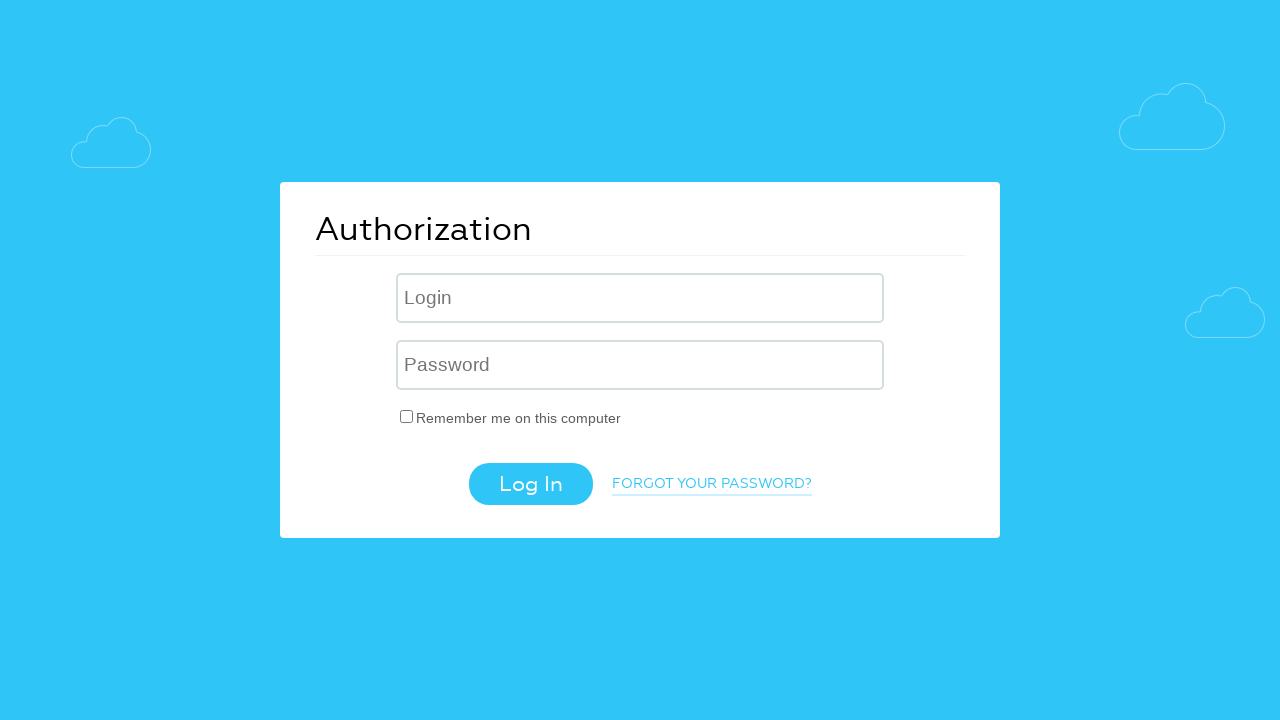

Verified 'Forgot password' link text matches expected value
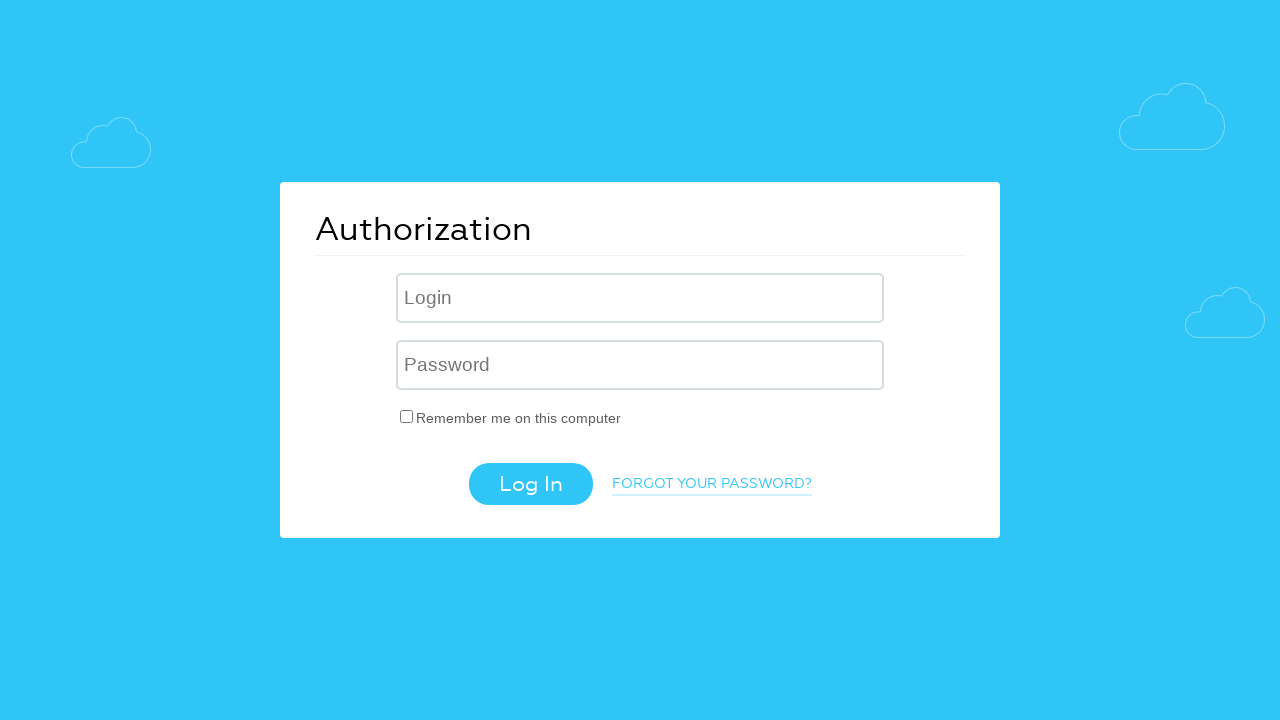

Retrieved 'Forgot password' link href attribute: '/?forgot_password=yes'
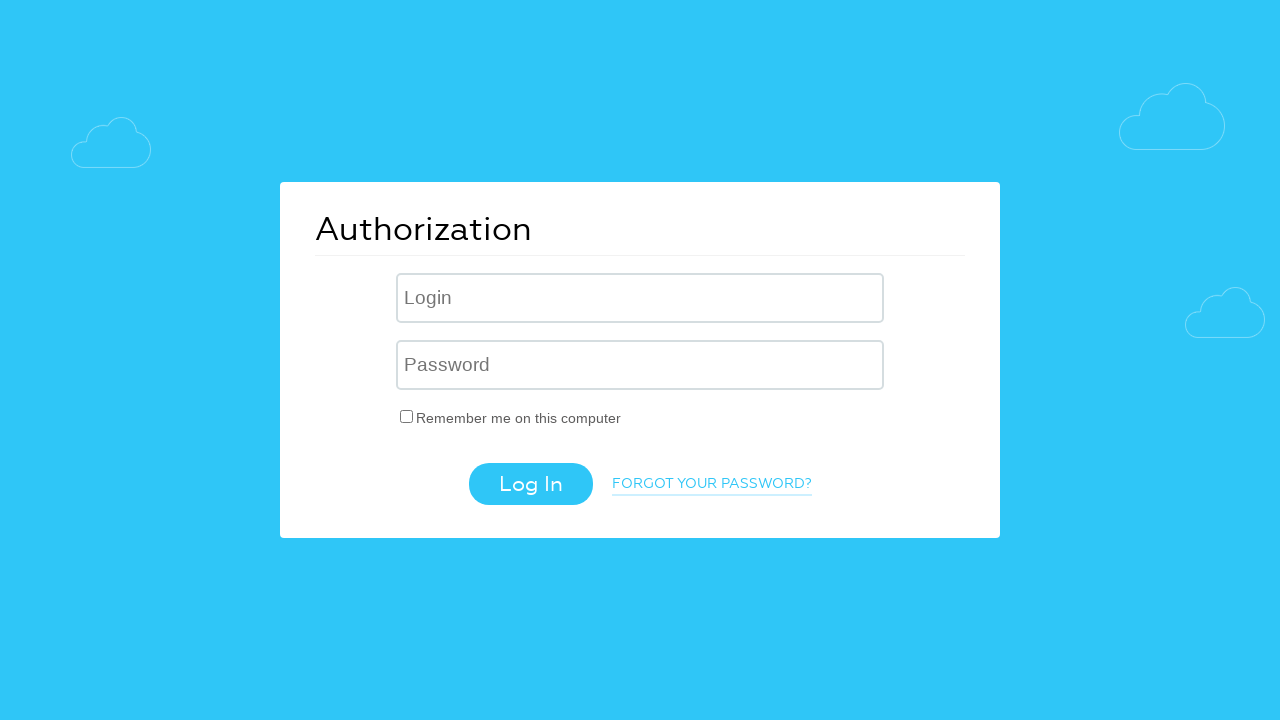

Verified 'Forgot password' href contains expected parameter 'forgot_password=yes'
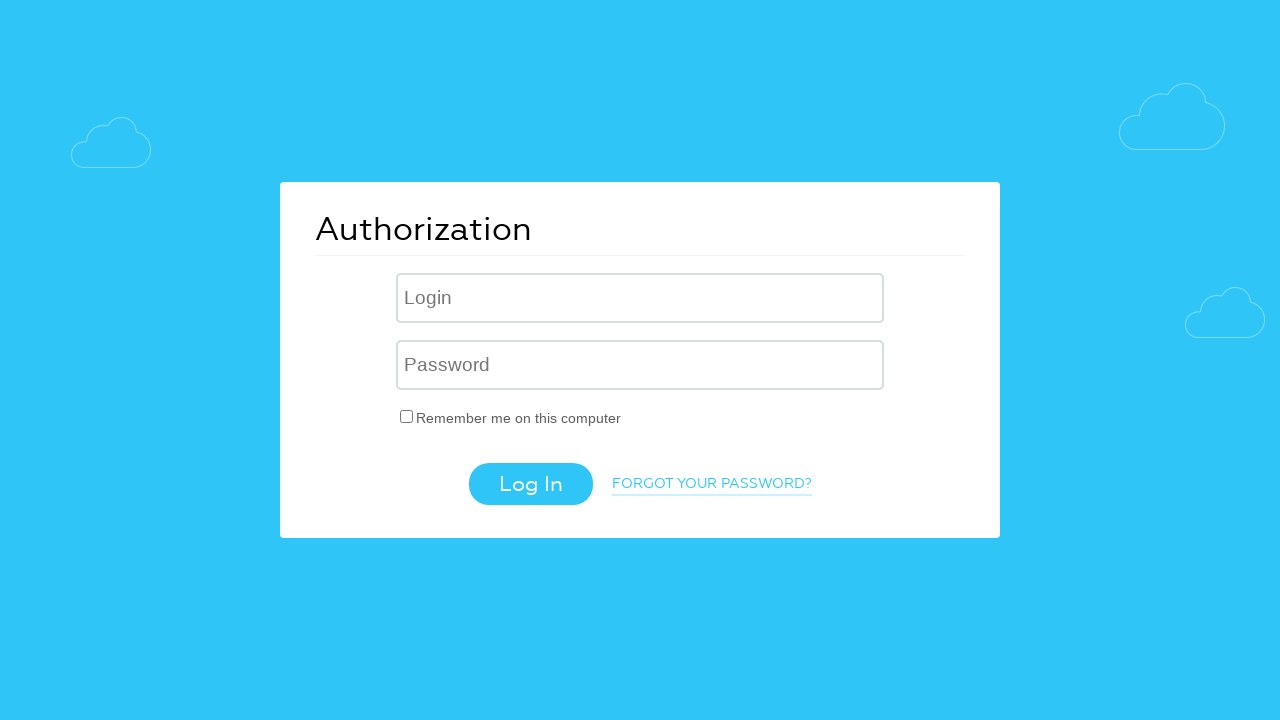

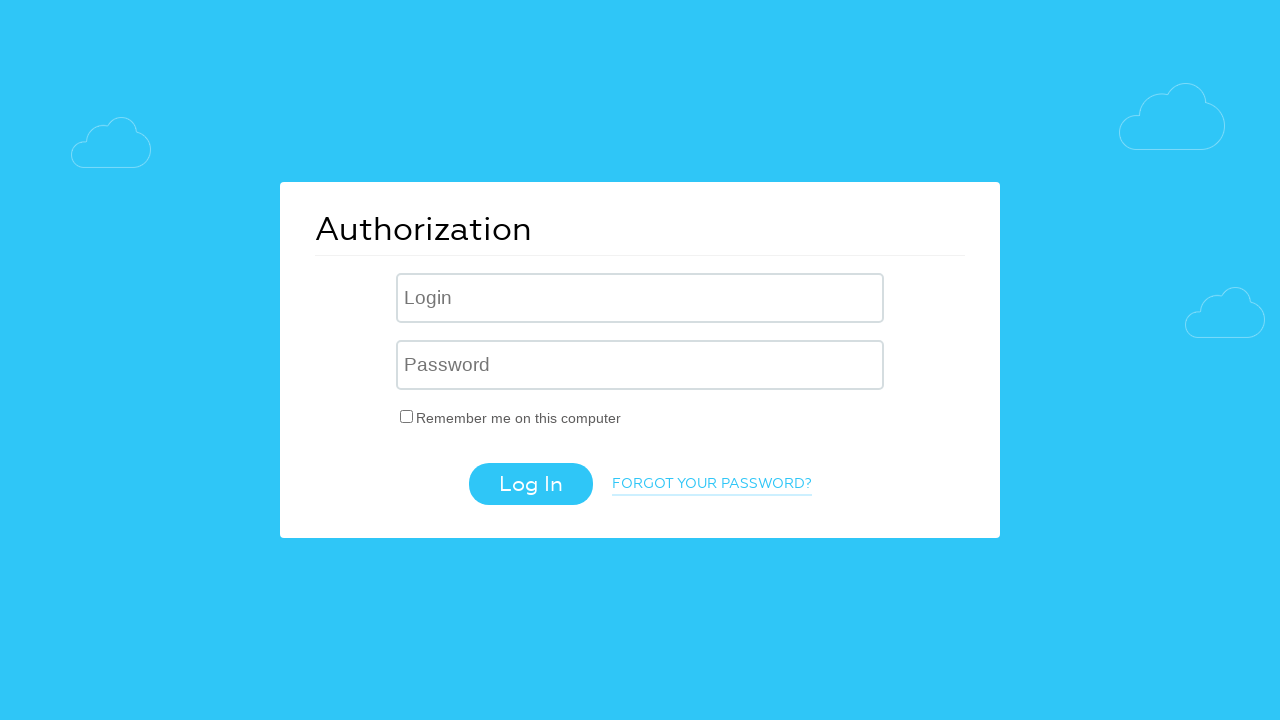